Tests navigation to the About page by clicking on the About link in the navigation menu

Starting URL: https://softuni.bg

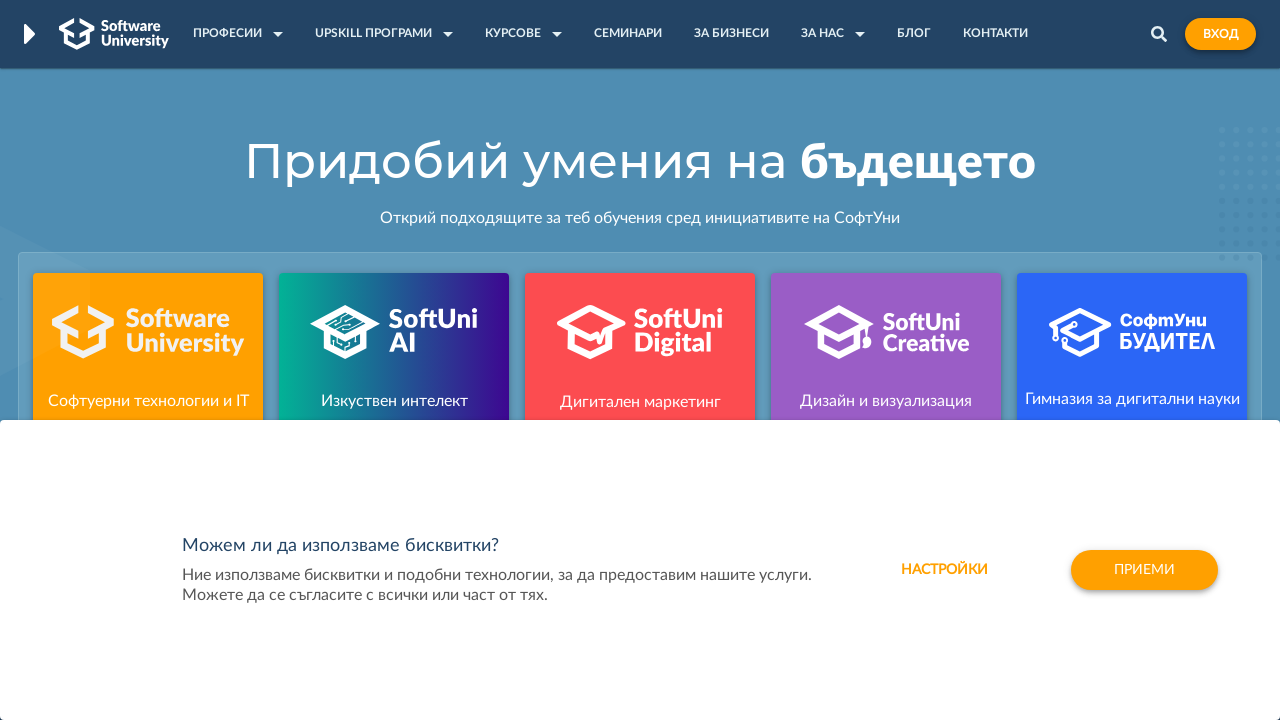

Clicked About link in navigation menu at (374, 33) on #nav-items-list > ul > li.page-header-items-list-element.dropdown-item.relative-
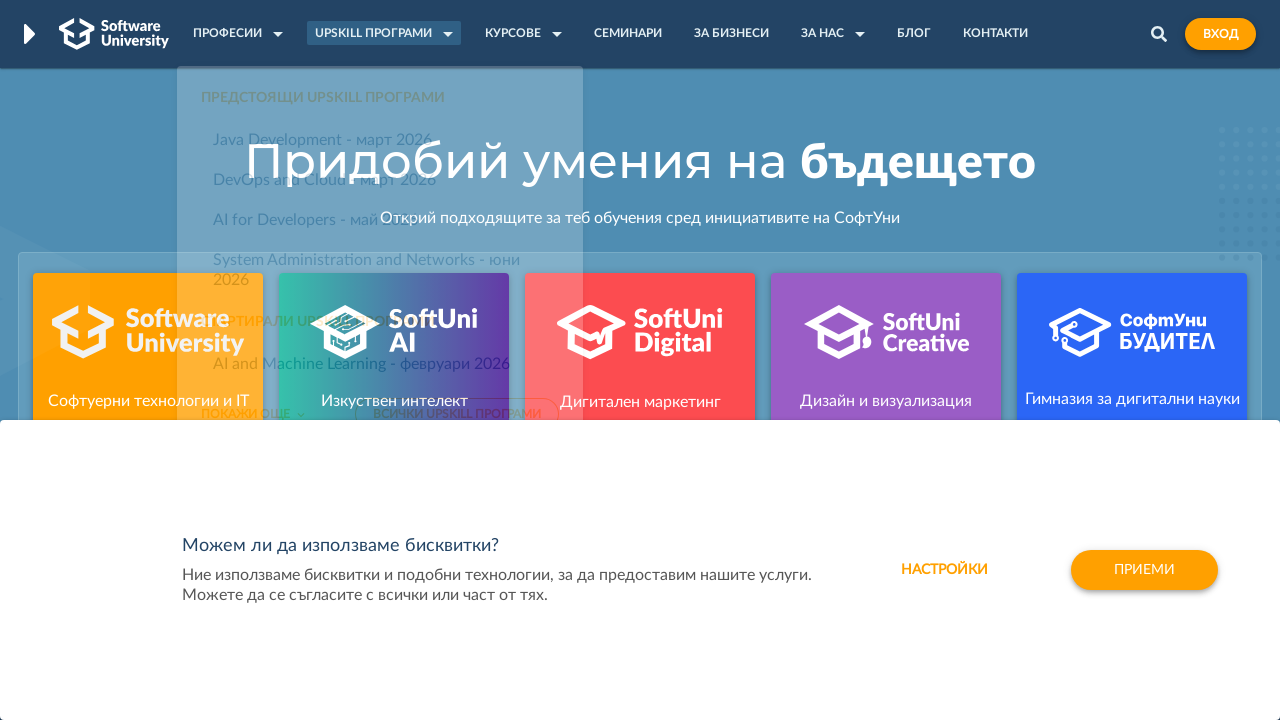

About page loaded and network idle
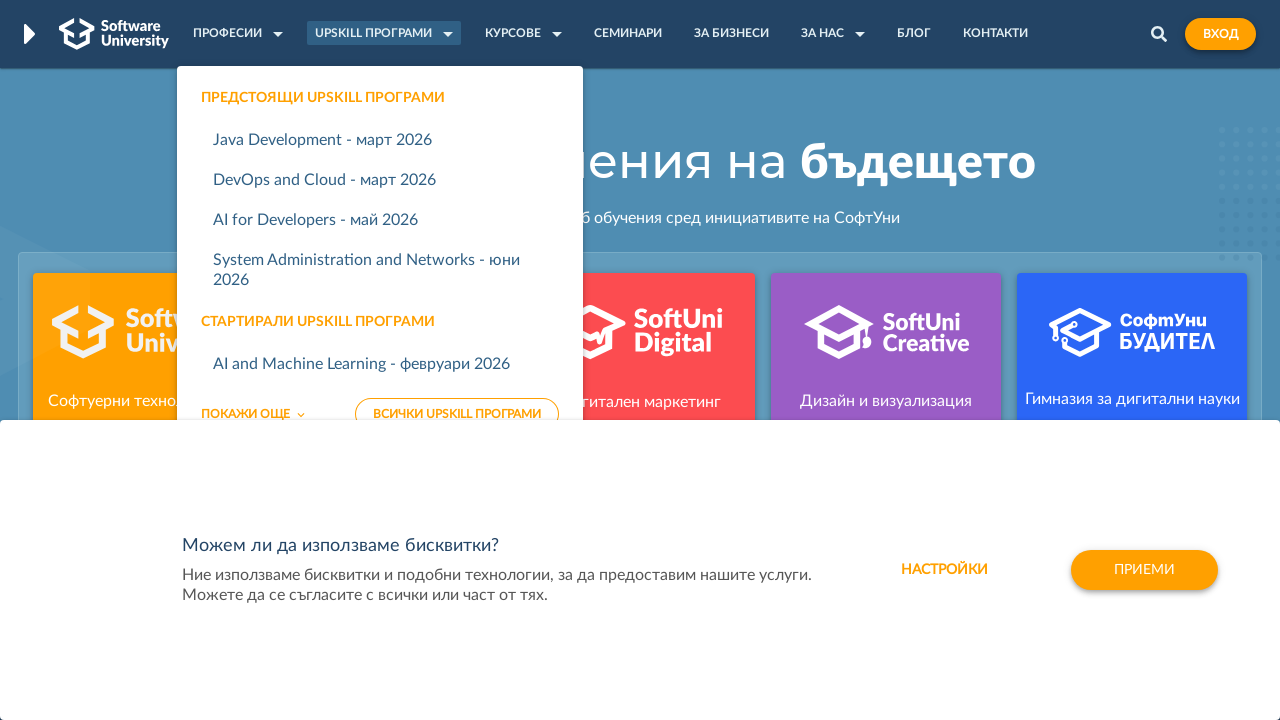

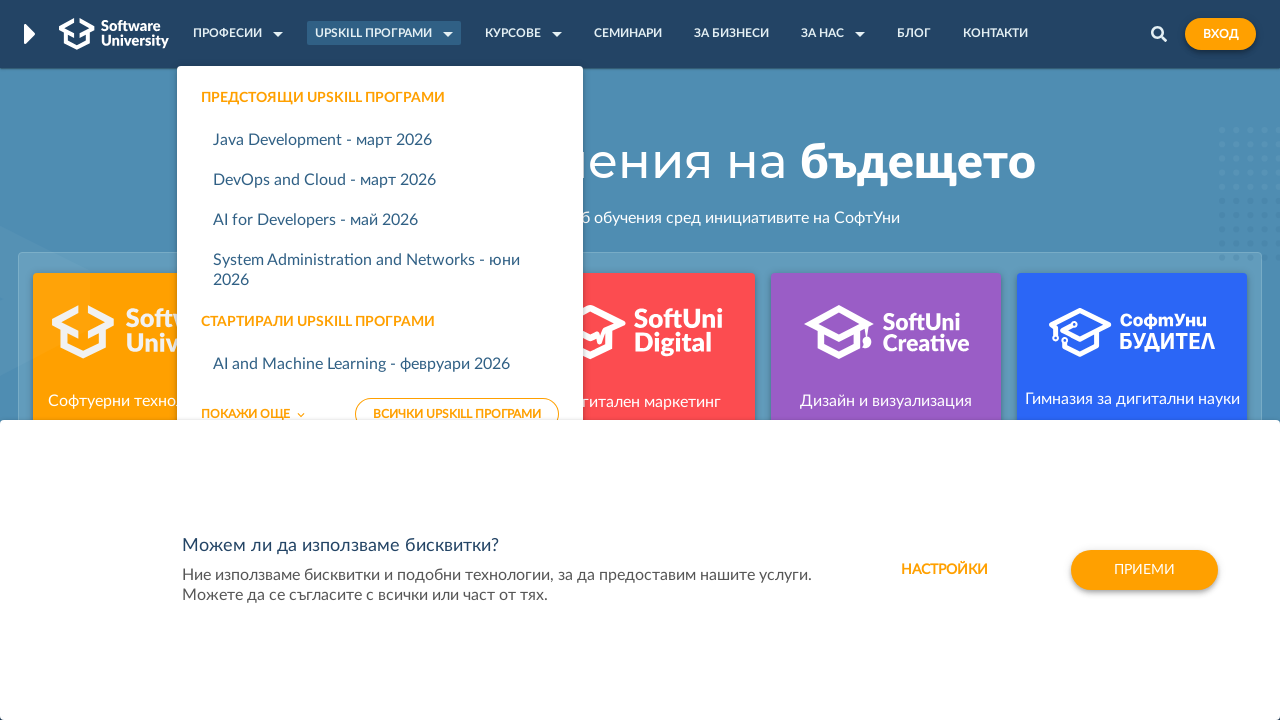